Clears all browser cookies and navigates to an automation practice page, verifying the page loads successfully after cookie deletion.

Starting URL: https://www.rahulshettyacademy.com/AutomationPractice/

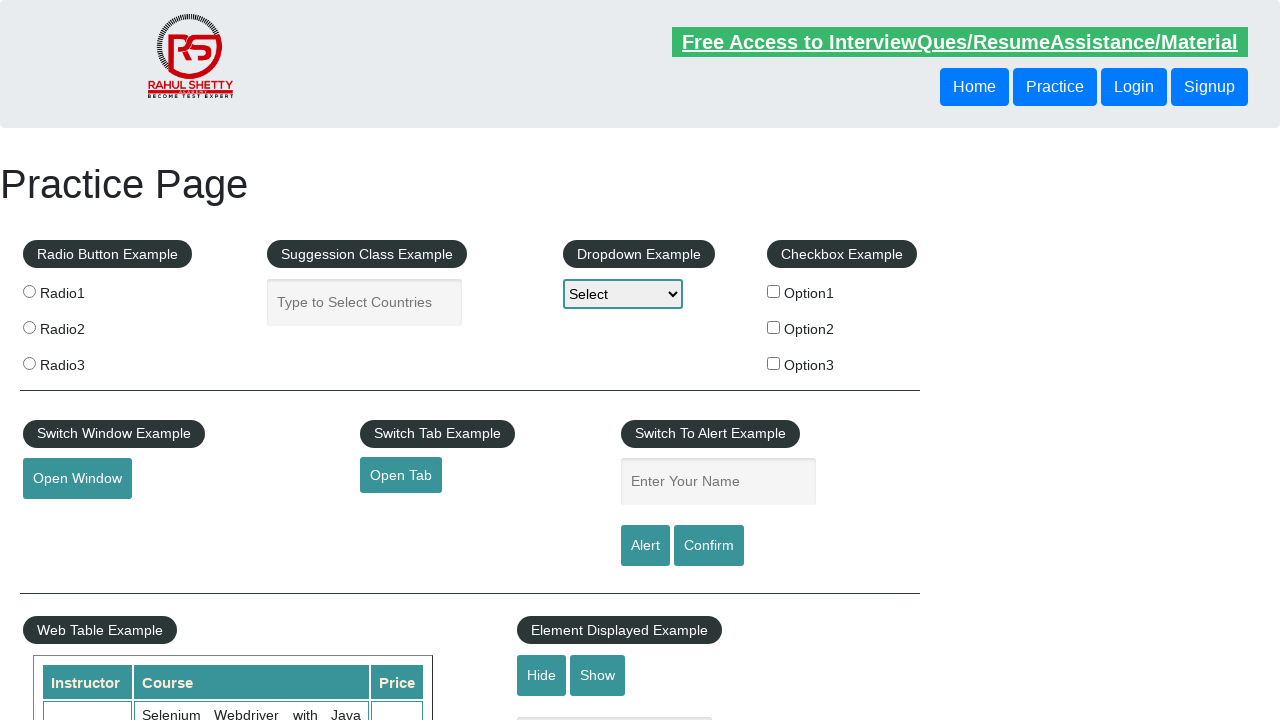

Cleared all browser cookies
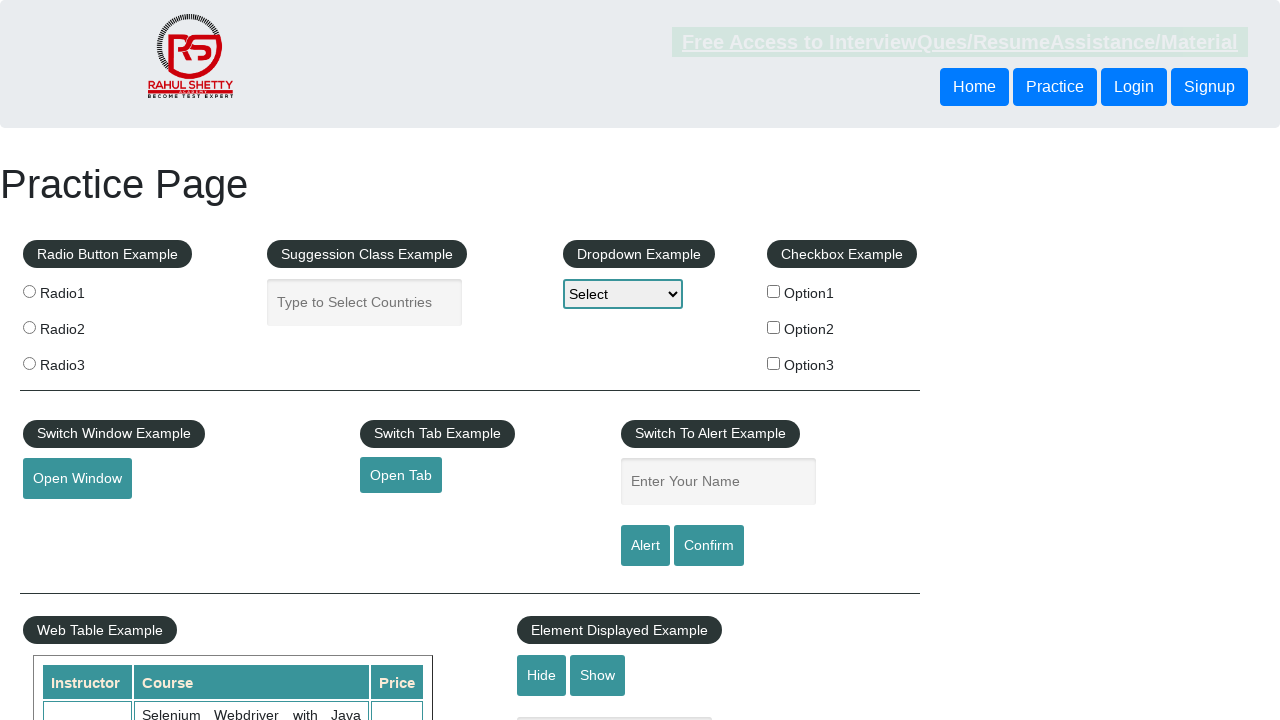

Navigated to automation practice page
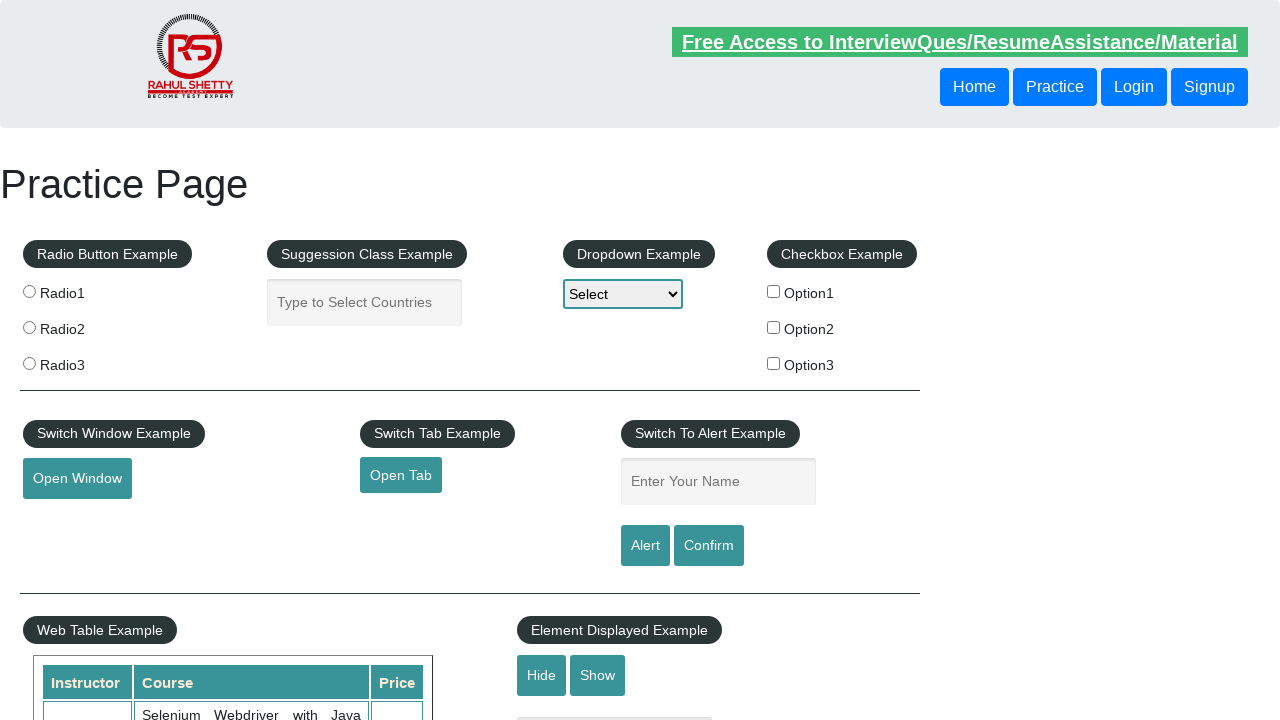

Page DOM content loaded
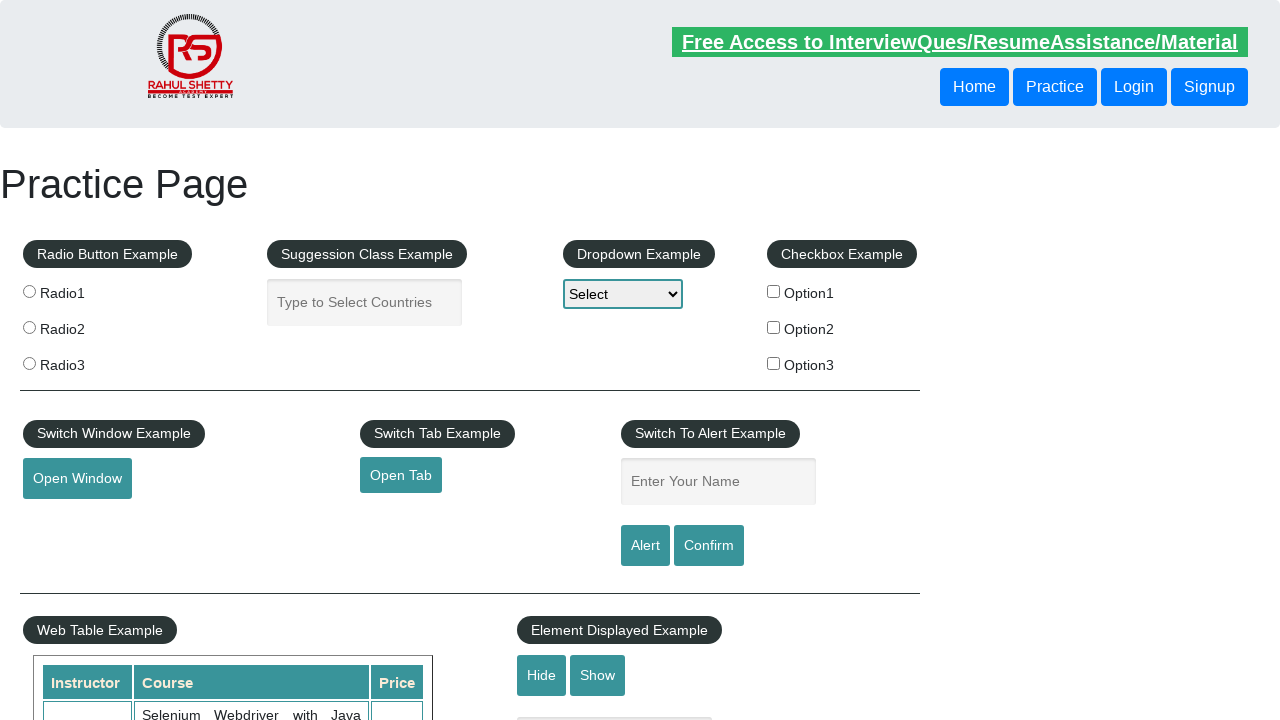

Verified page loaded successfully by detecting 'Practice Page' text
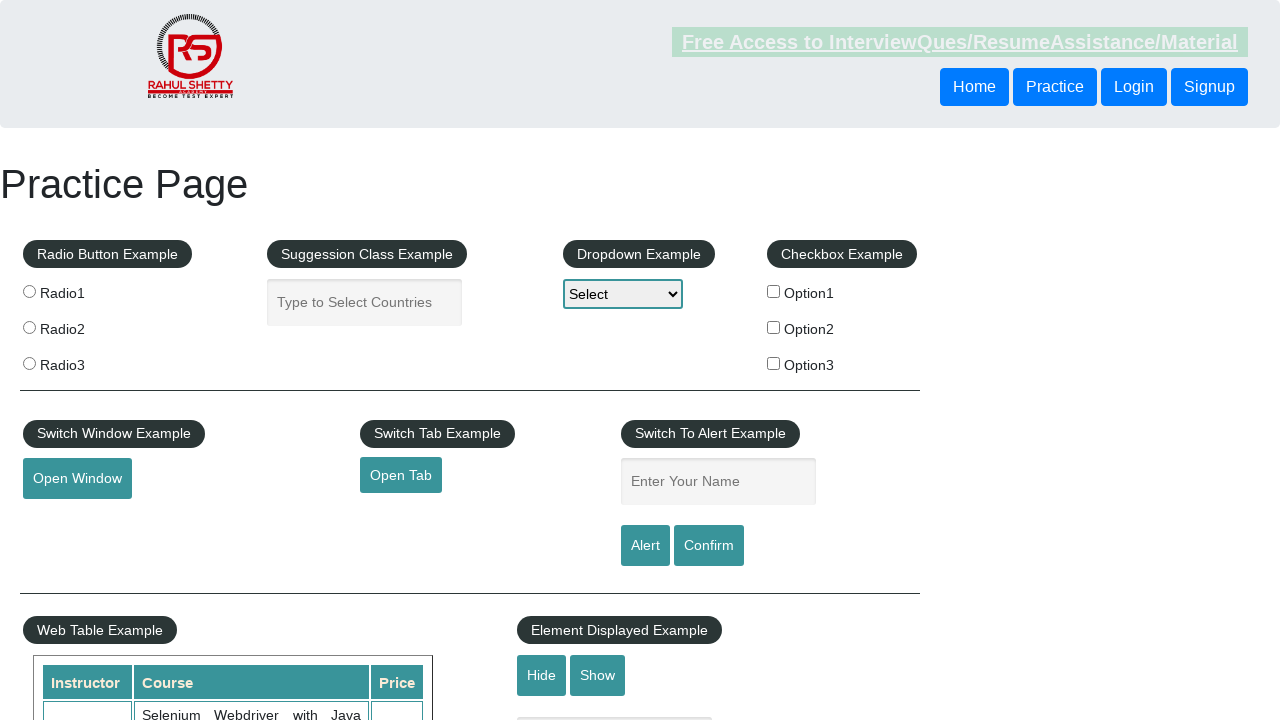

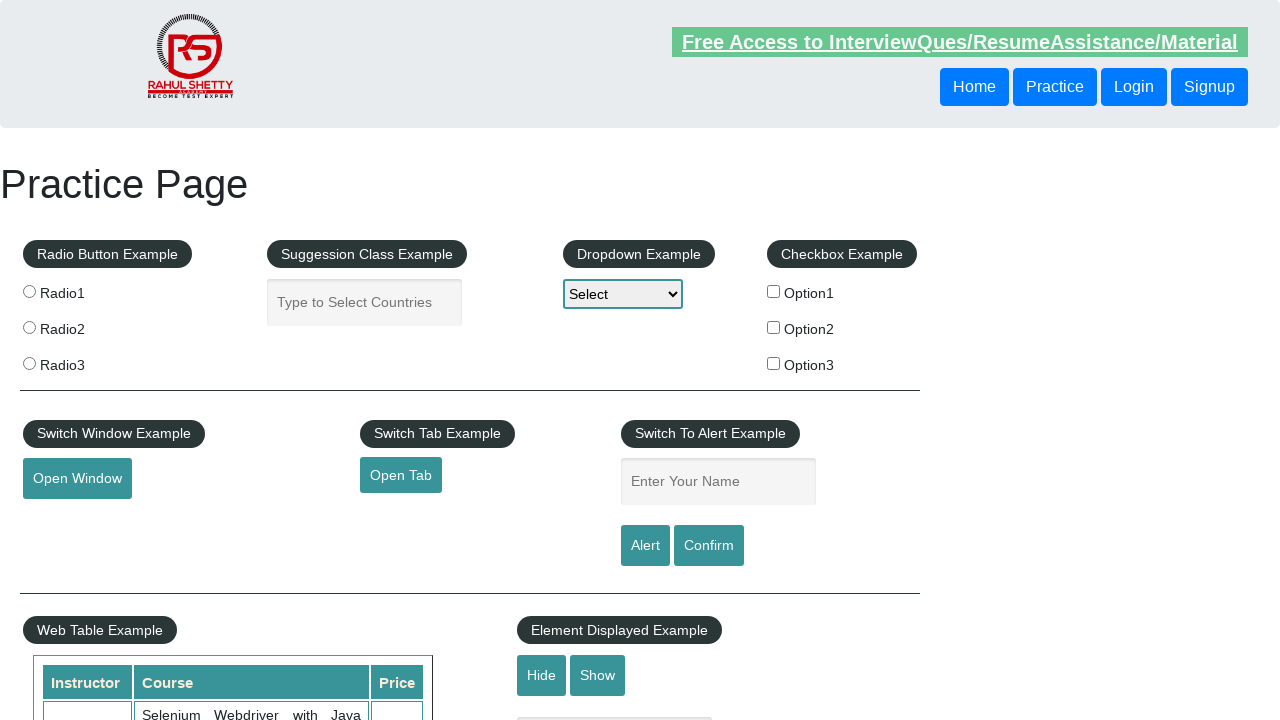